Tests navigation to the Status Codes page and verifies that clicking the 404 status code link displays the correct message confirming a 404 status code was returned.

Starting URL: https://the-internet.herokuapp.com/

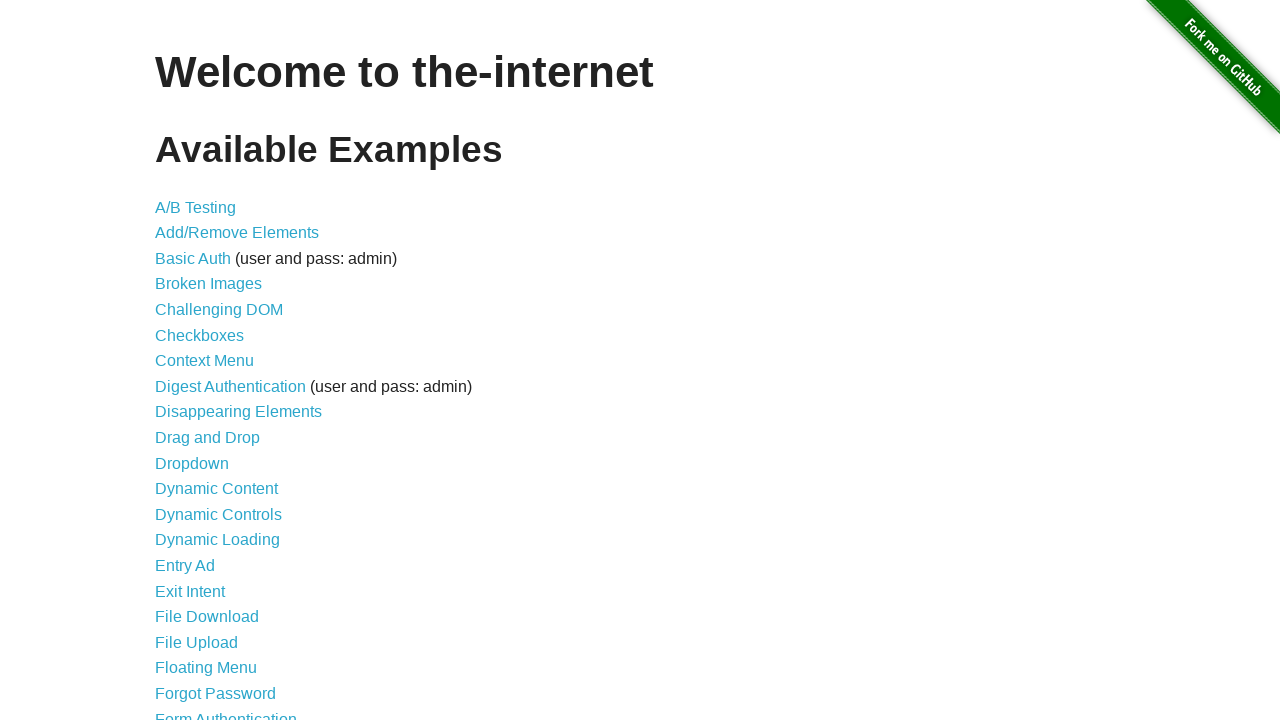

Clicked on Status Codes link at (203, 600) on text=Status Codes
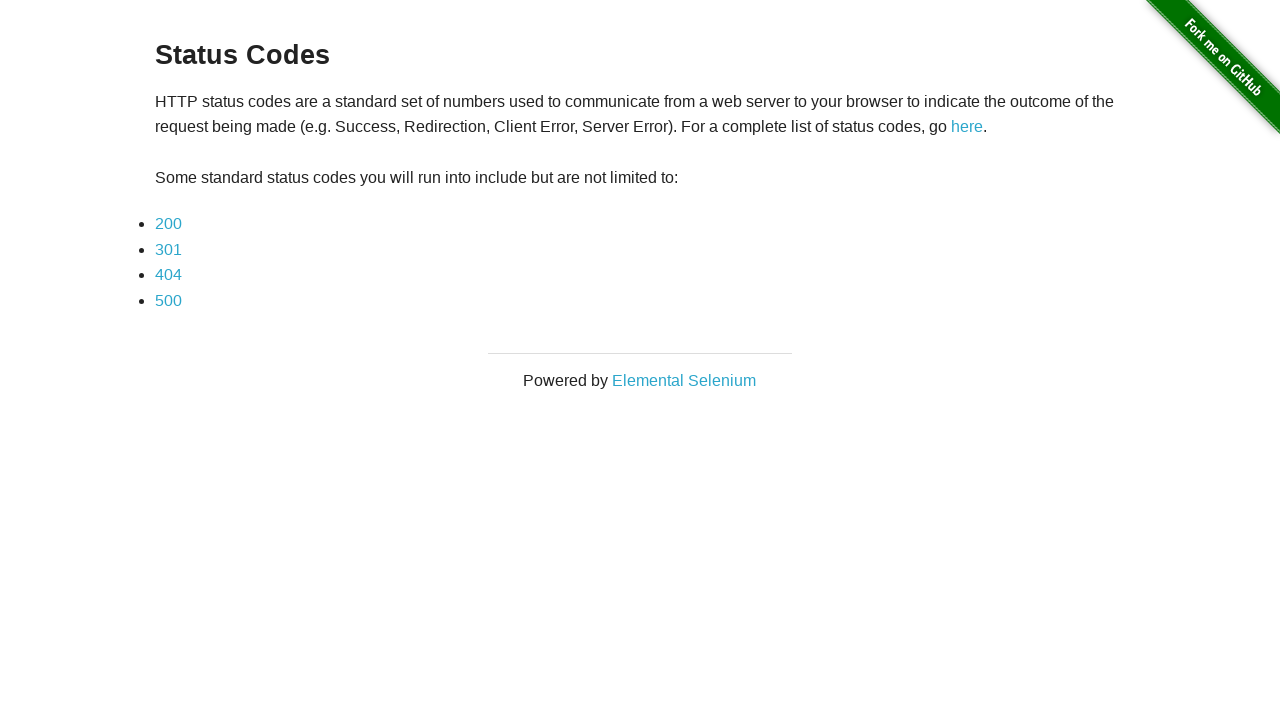

Clicked on 404 status code link at (168, 275) on text=404
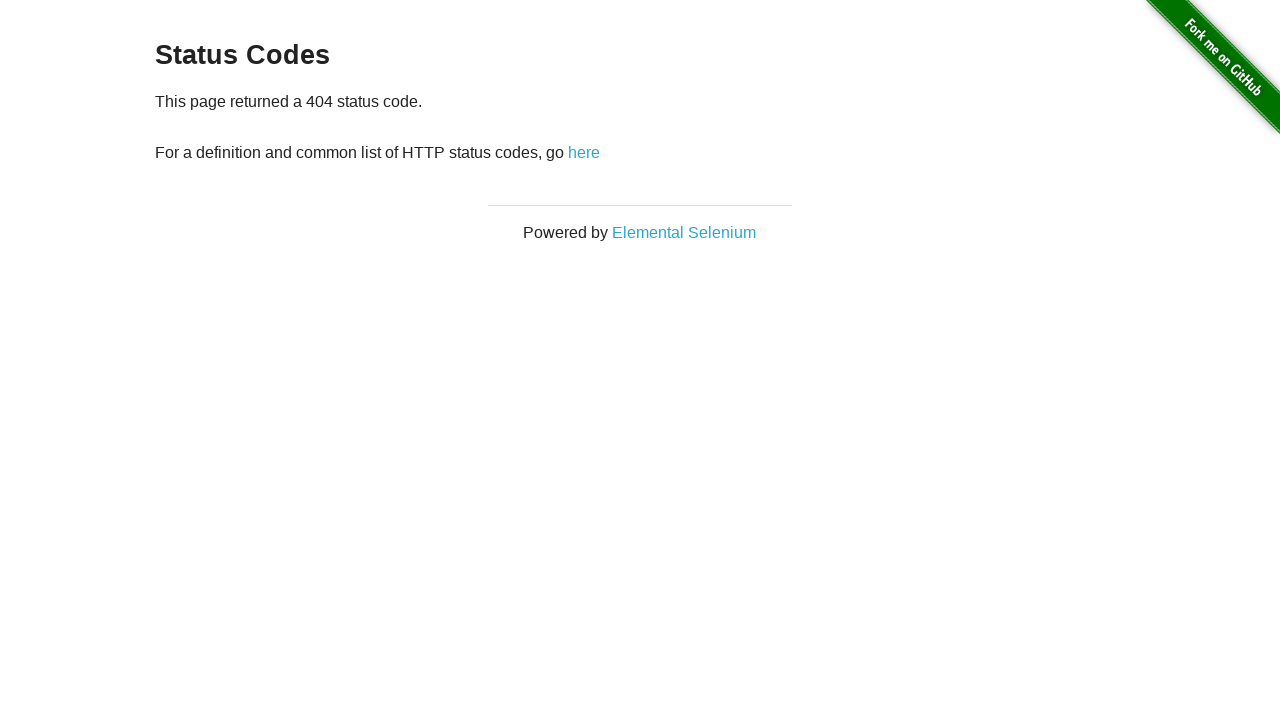

Waited for status code message to appear
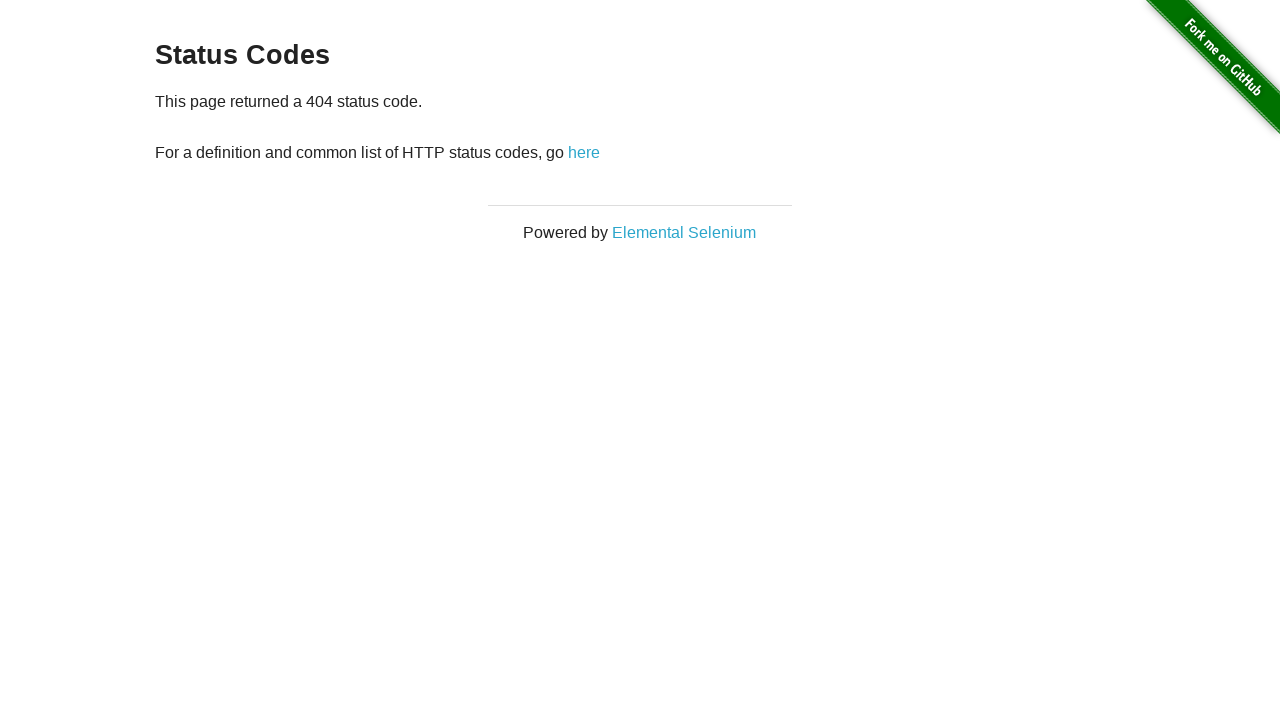

Retrieved status code message text
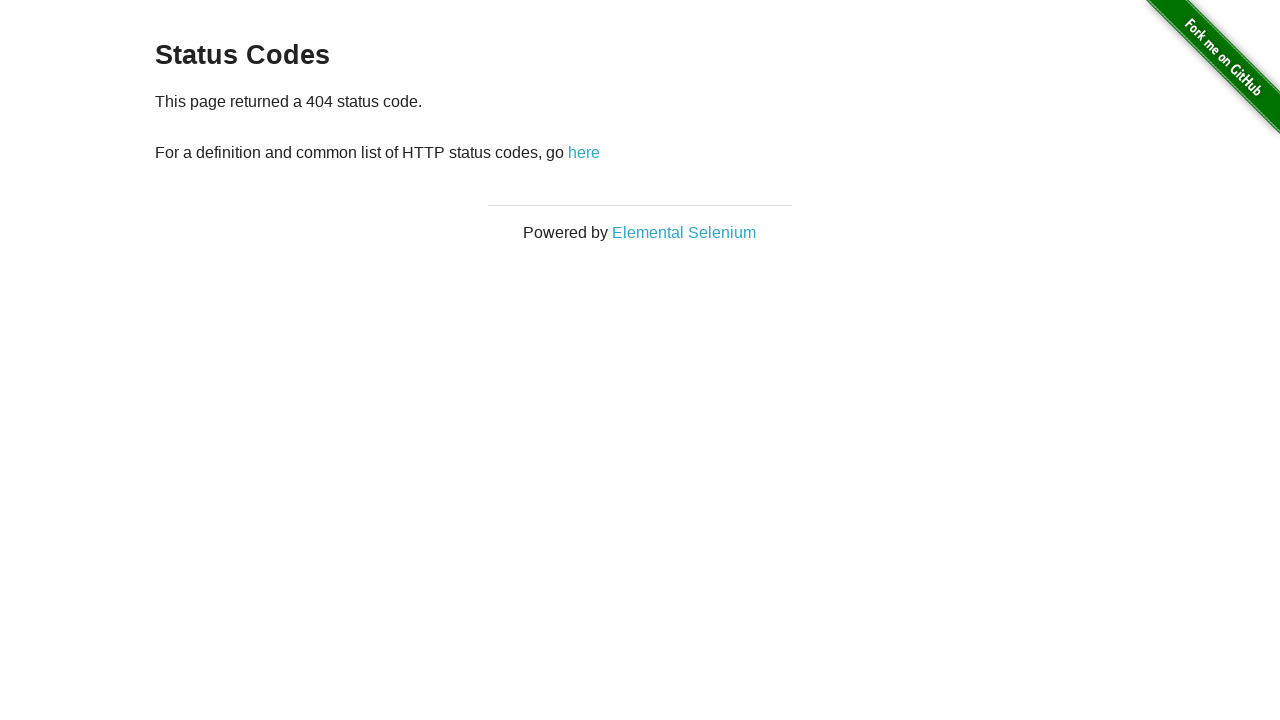

Verified that the 404 status code message is correct
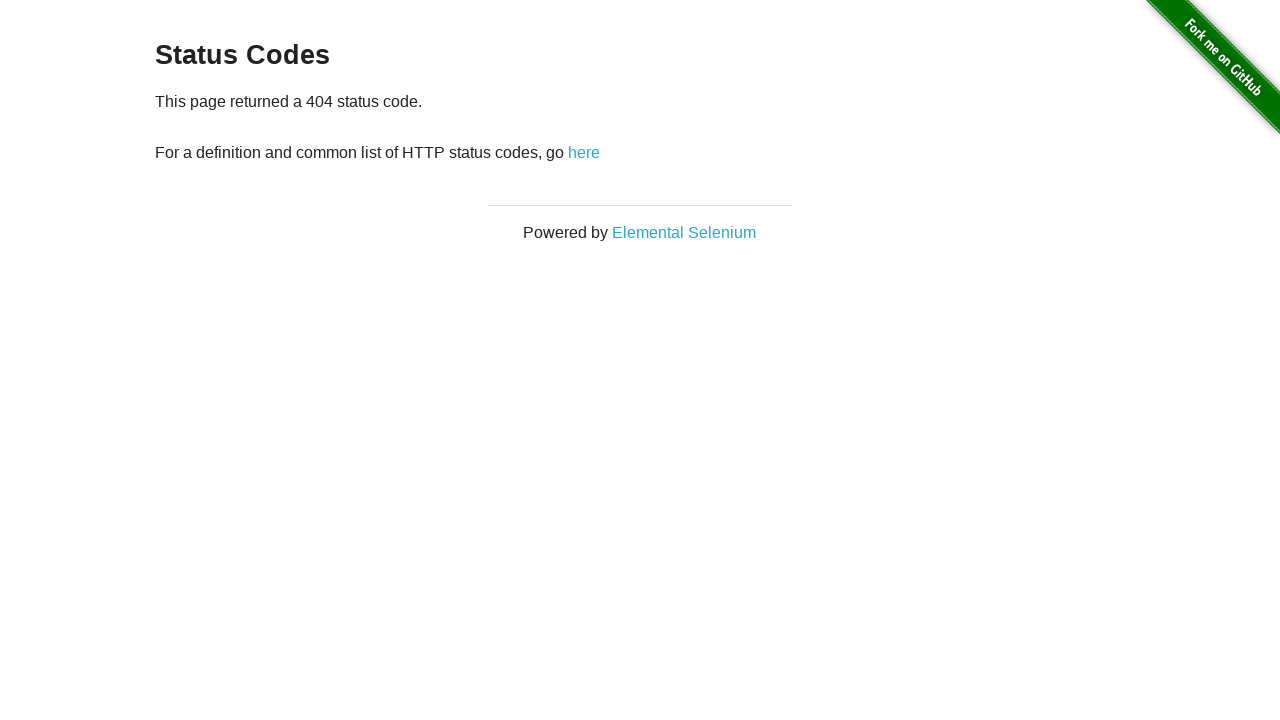

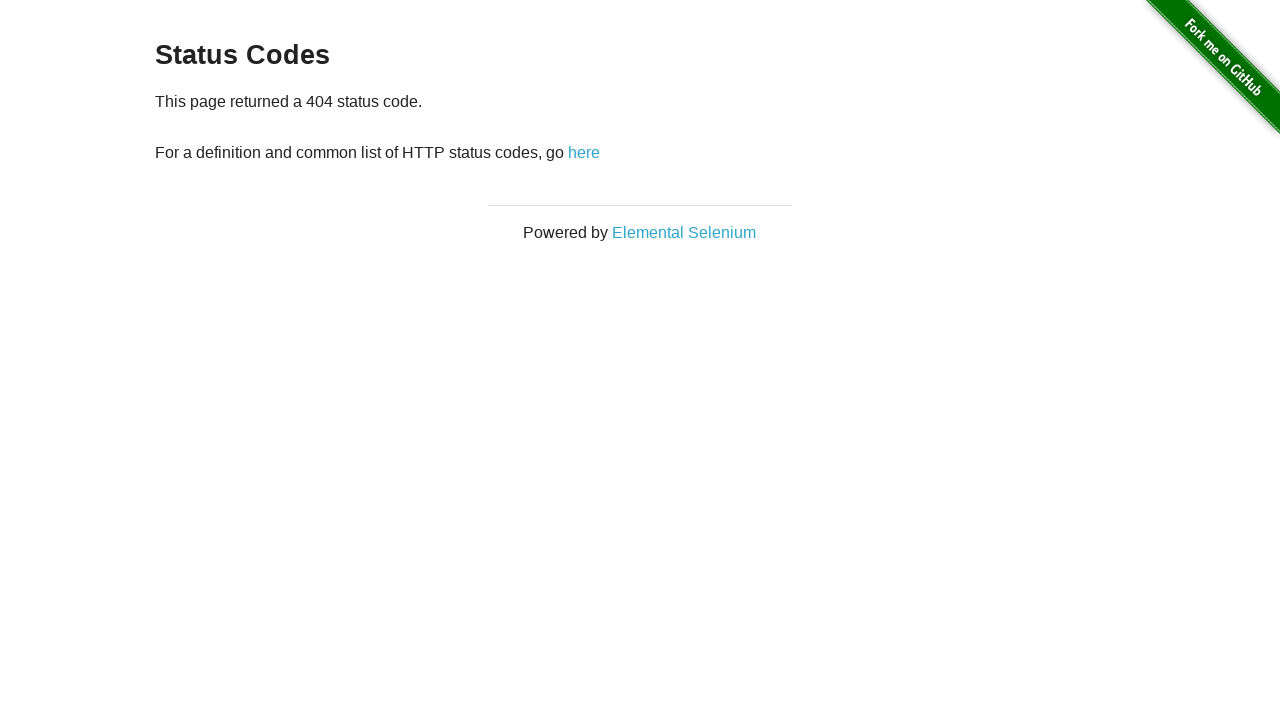